Clicks on the Bank Manager Login button to access manager functions

Starting URL: https://www.globalsqa.com/angularJs-protractor/BankingProject/#/login

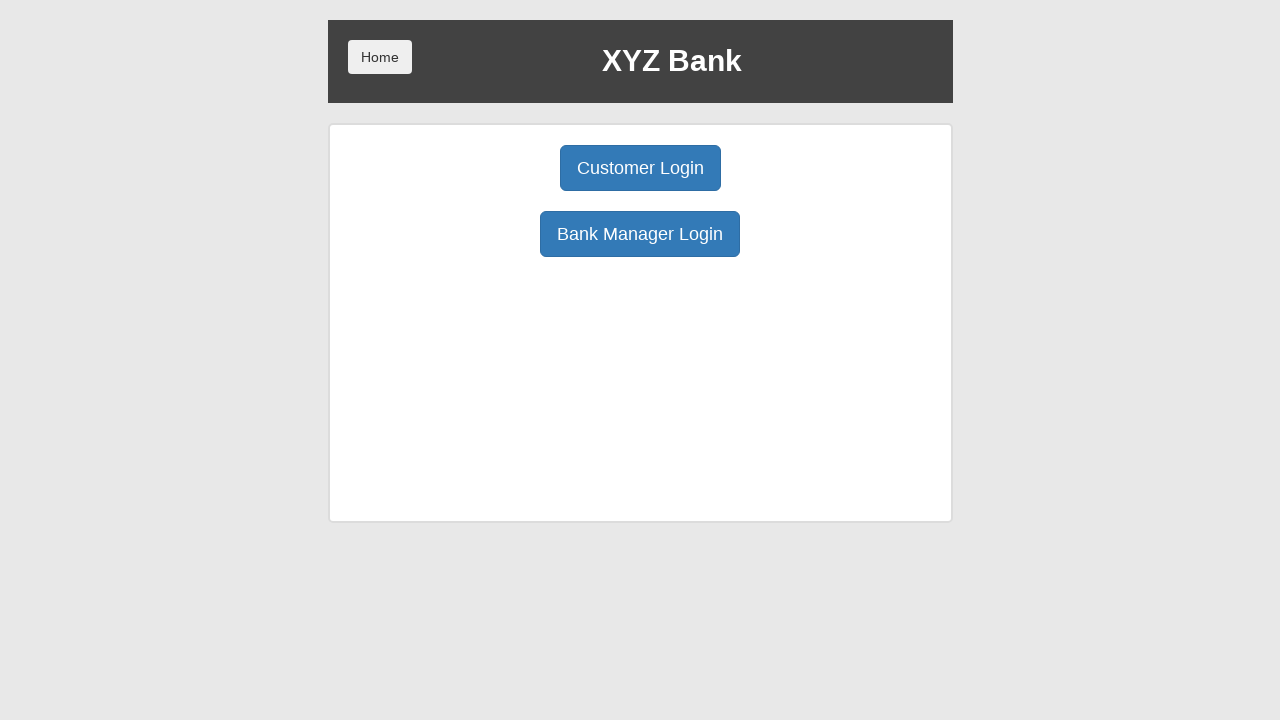

Navigated to Banking Project login page
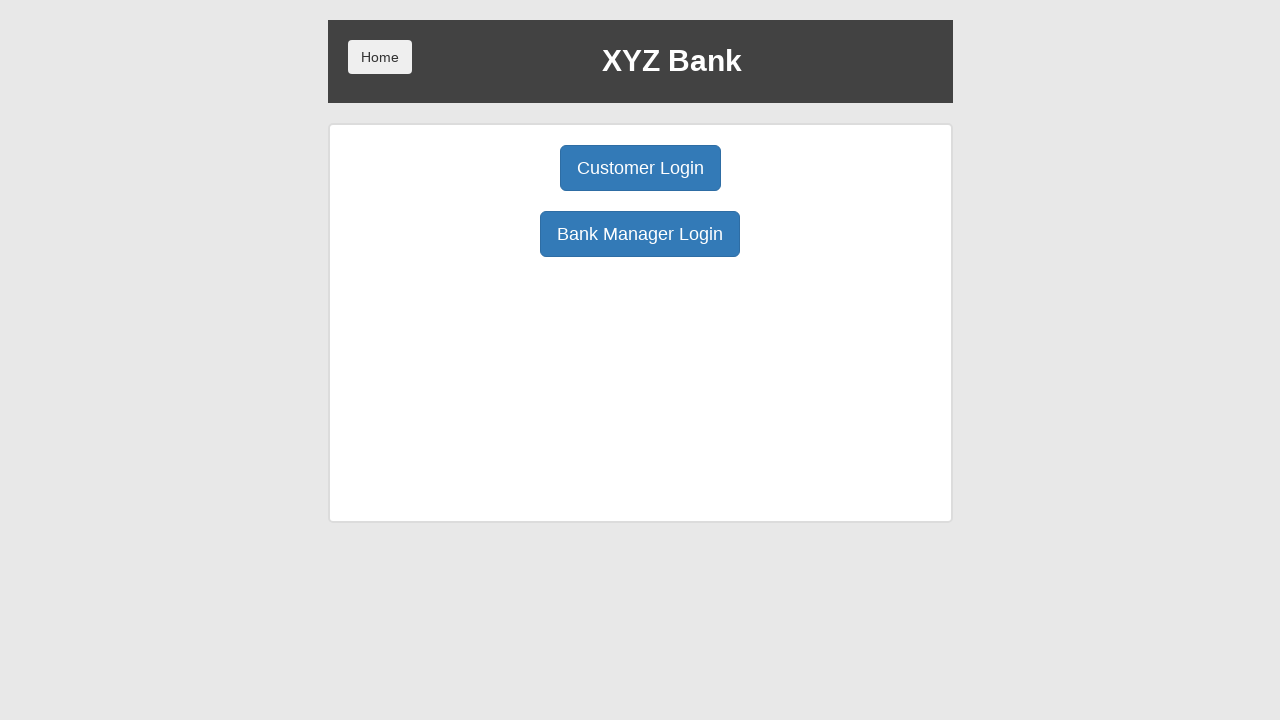

Clicked on the Bank Manager Login button to access manager functions at (640, 234) on button:has-text('Bank Manager Login')
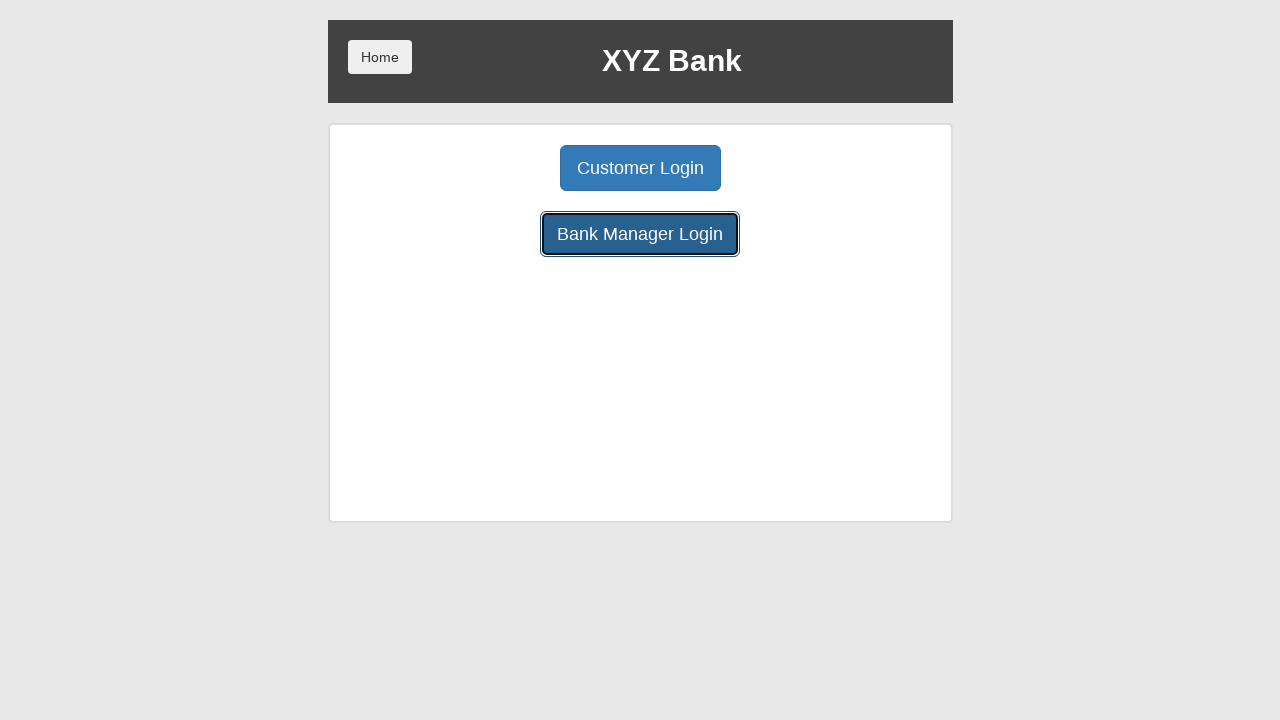

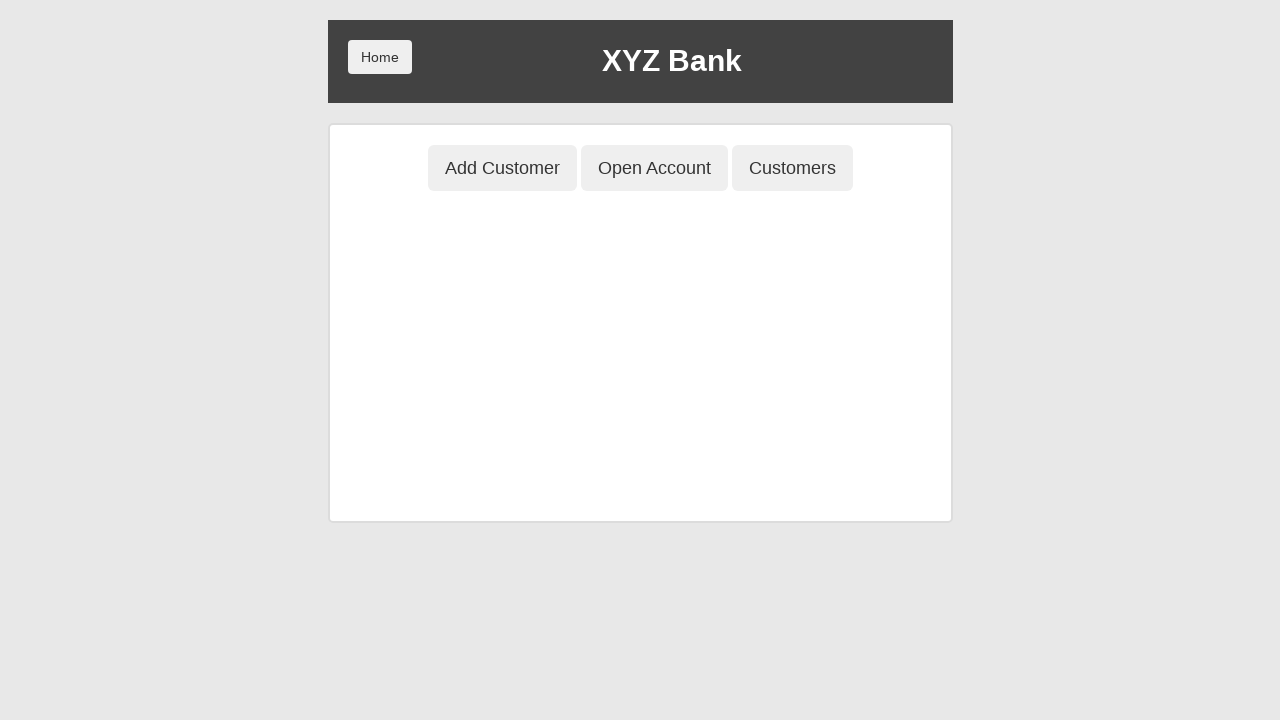